Tests a registration form by filling in required fields (first name, last name, city), submitting the form, and verifying the success message is displayed.

Starting URL: http://suninjuly.github.io/registration1.html

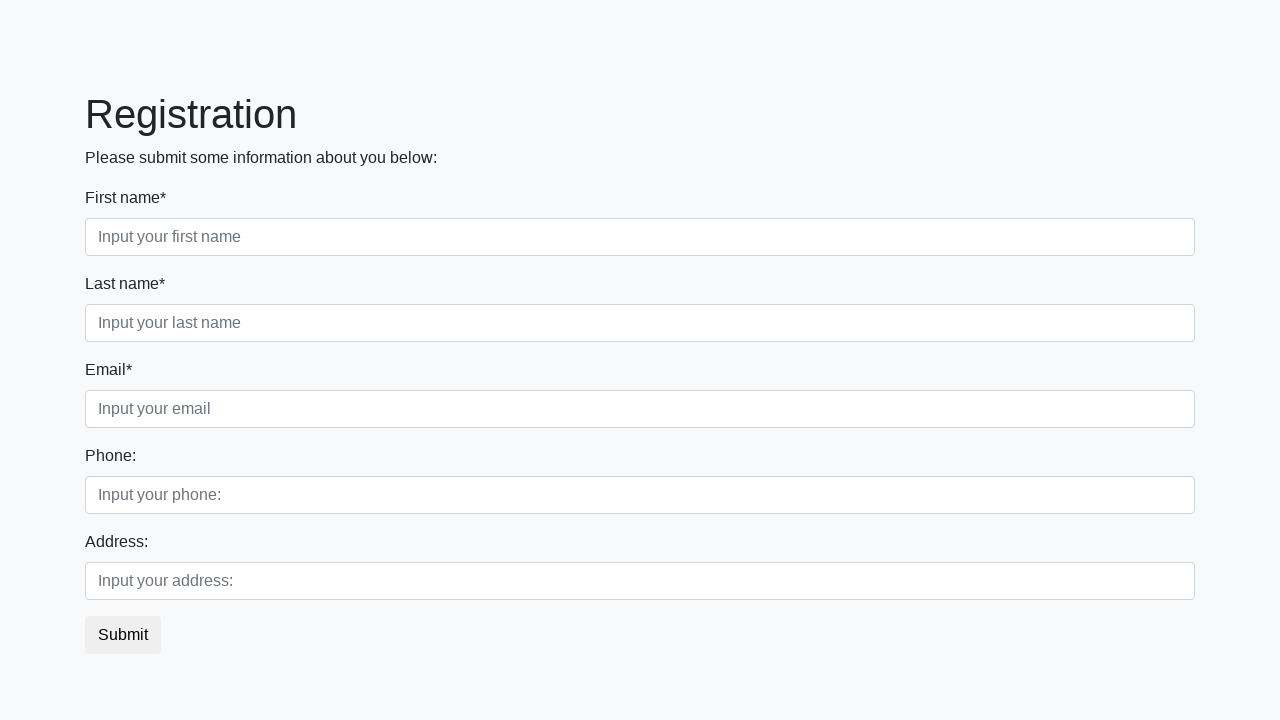

Navigated to registration form page
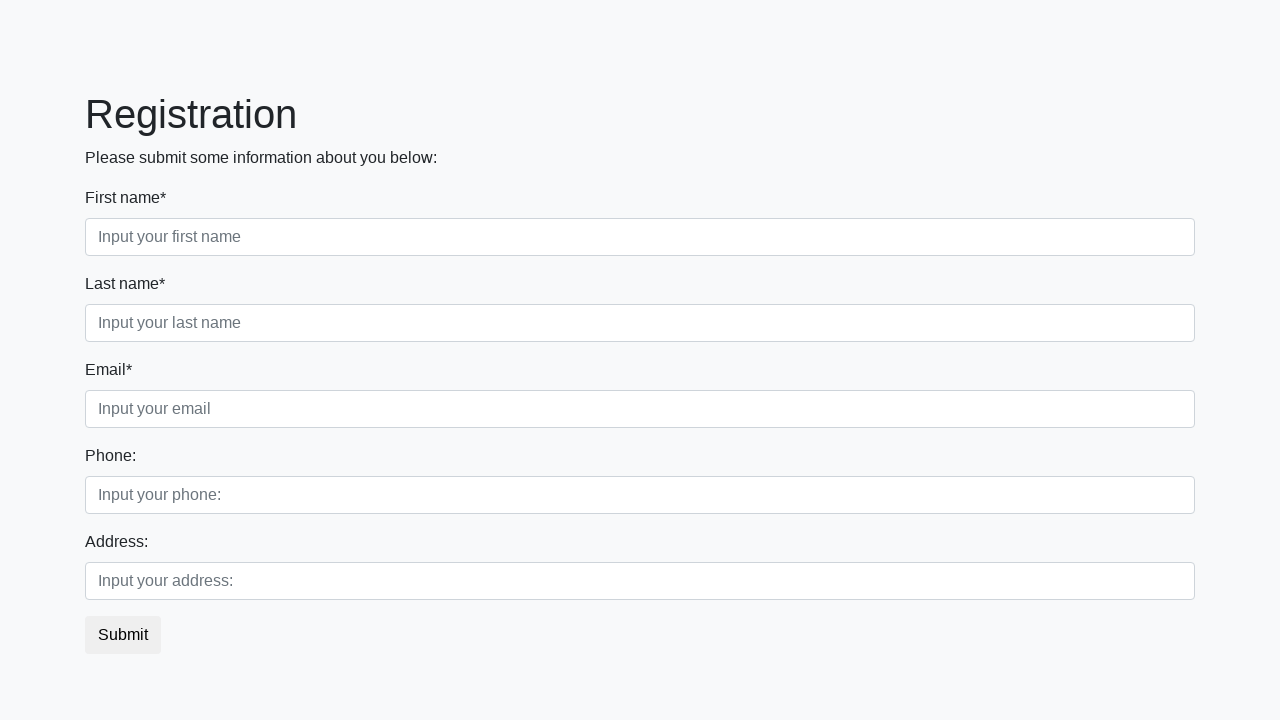

Filled first name field with 'Ivan' on .first
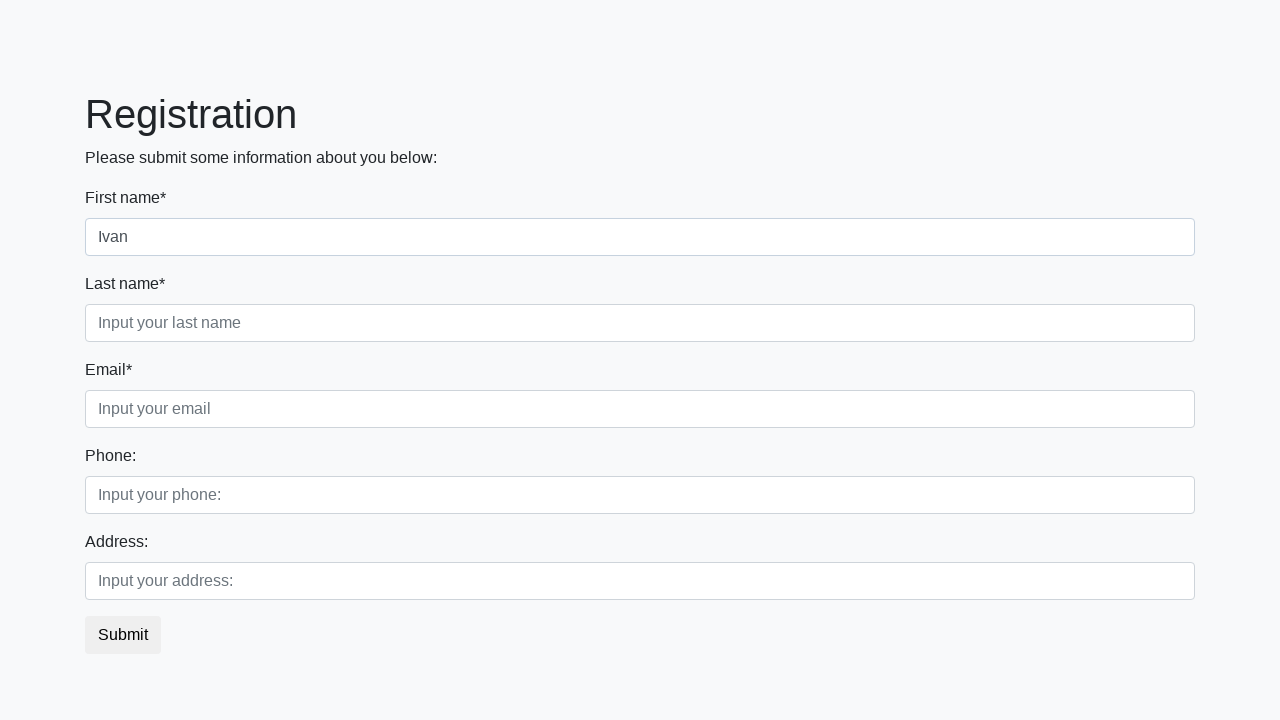

Filled last name field with 'Petrov' on .second
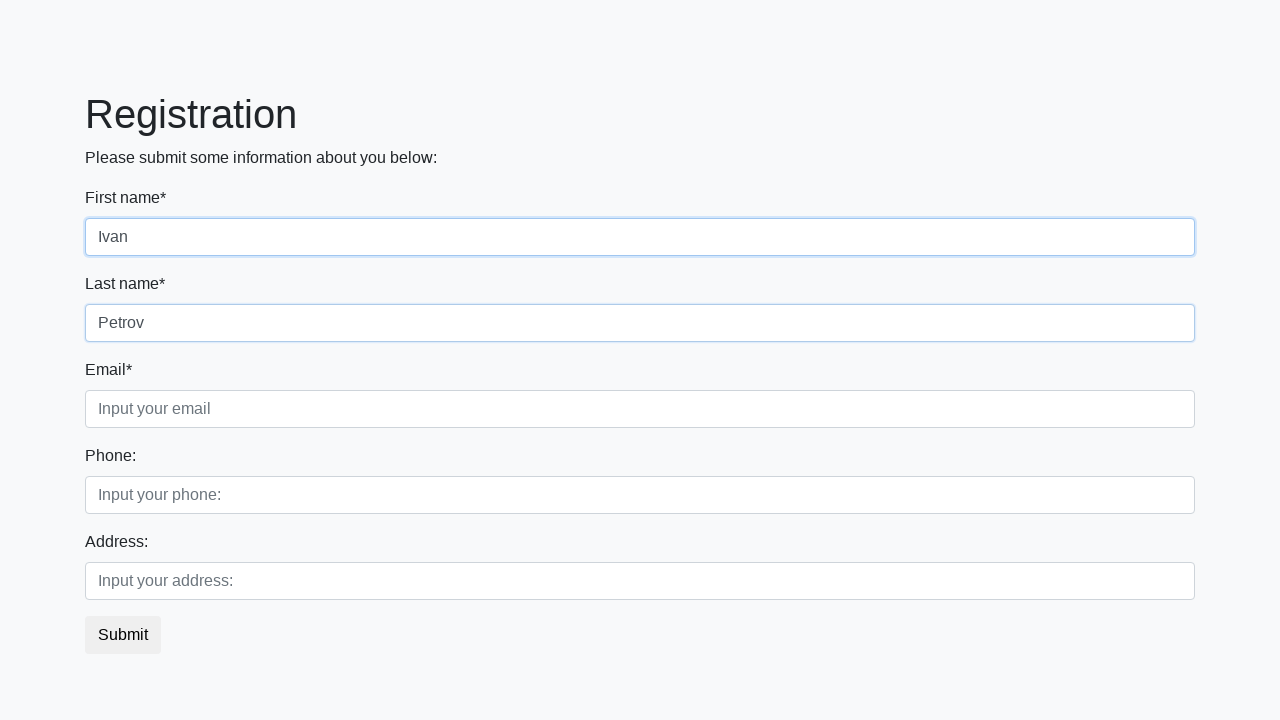

Filled city field with 'Smolensk' on .third
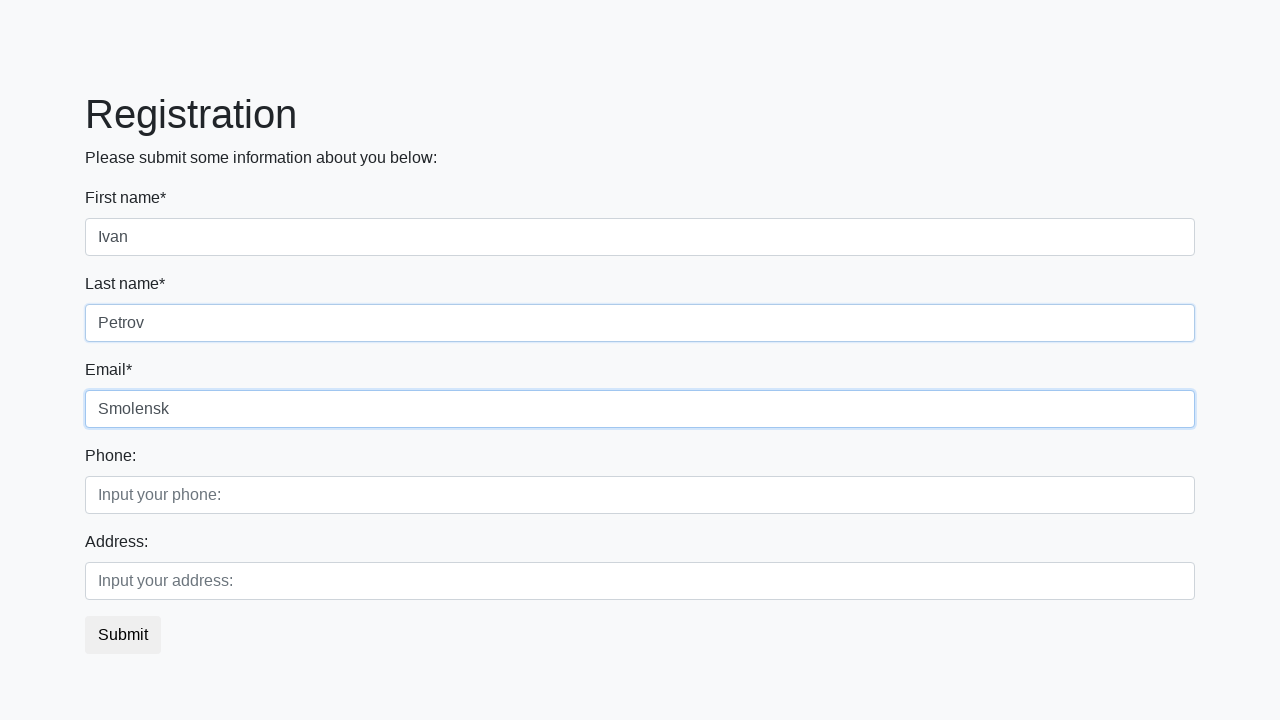

Clicked submit button to register at (123, 635) on button.btn
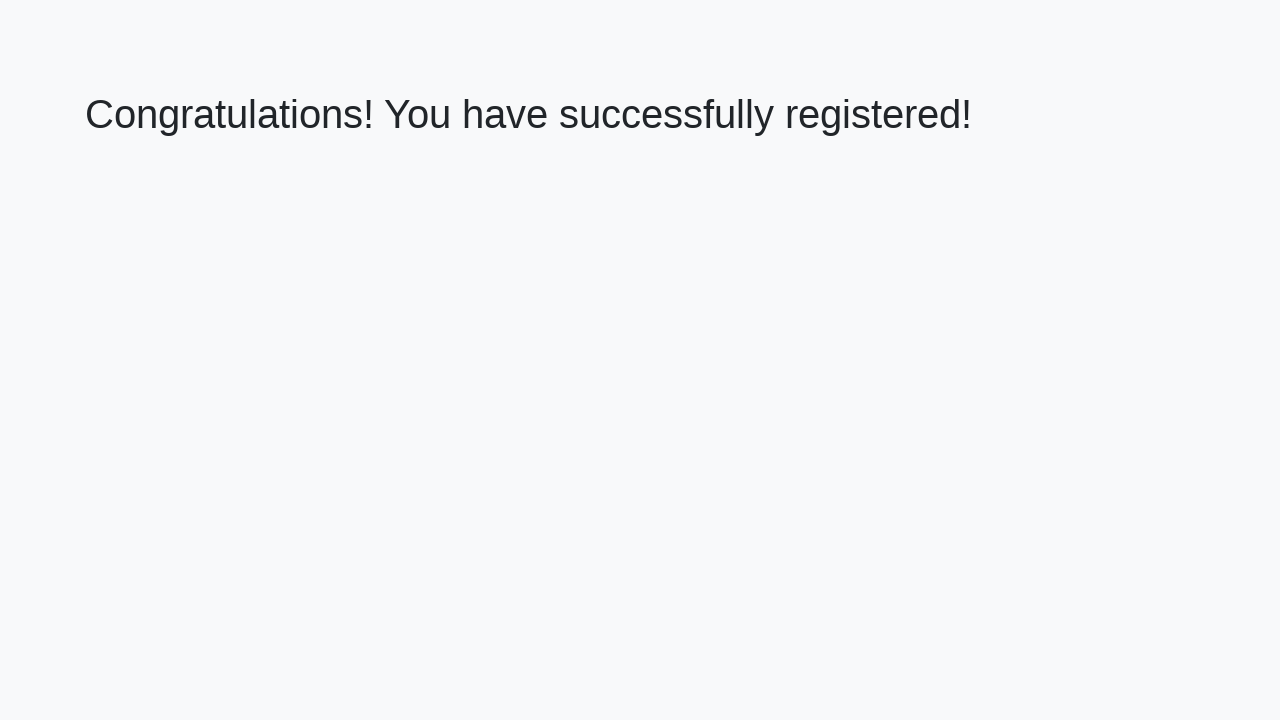

Success message element loaded
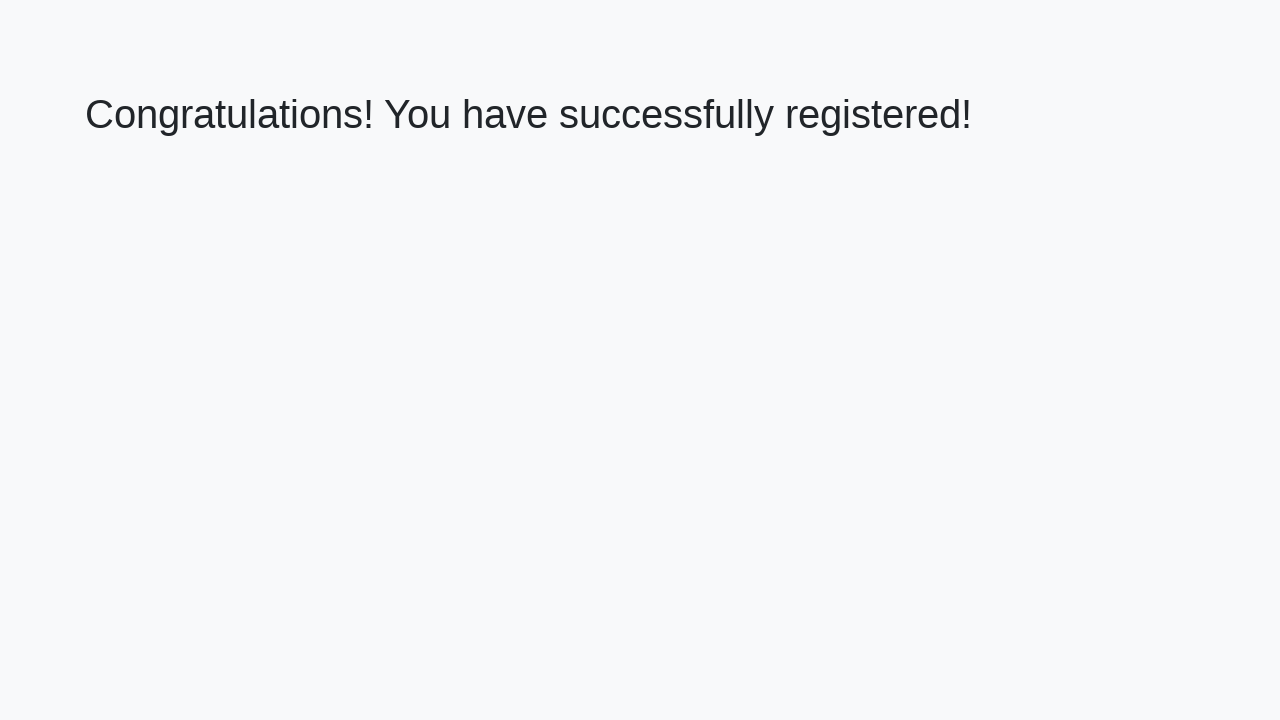

Retrieved welcome text from success message
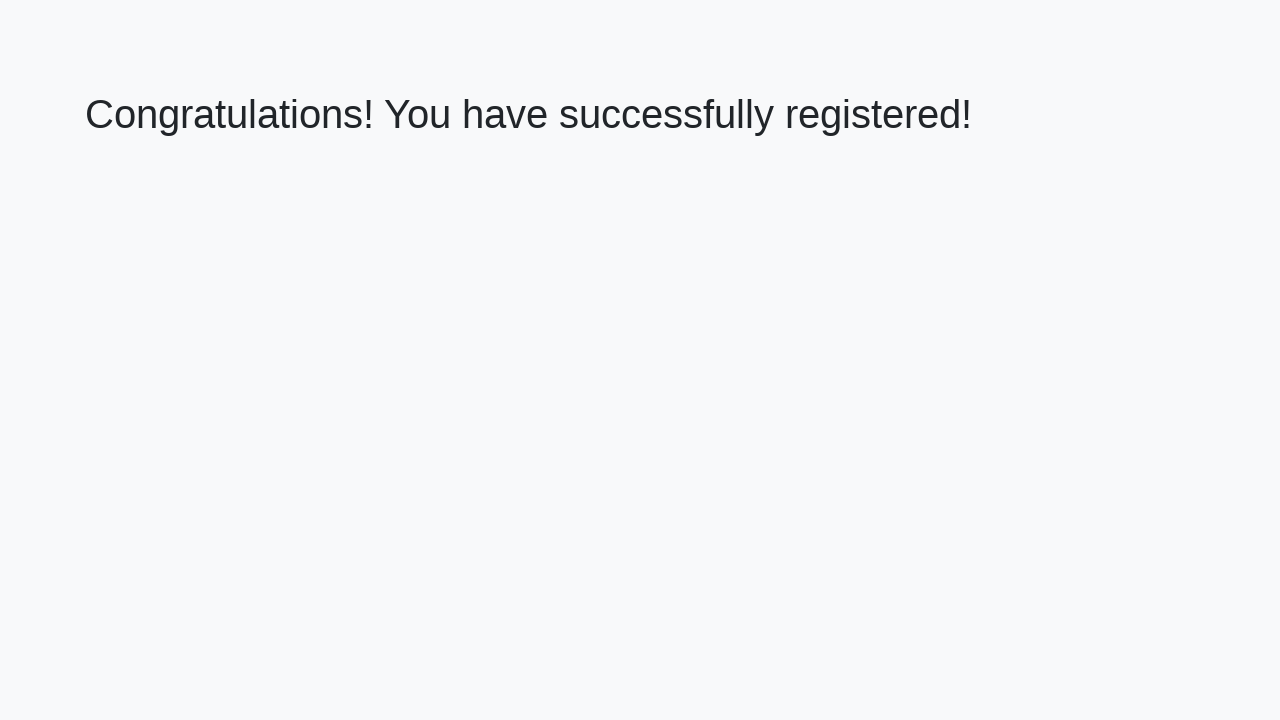

Verified success message displays 'Congratulations! You have successfully registered!'
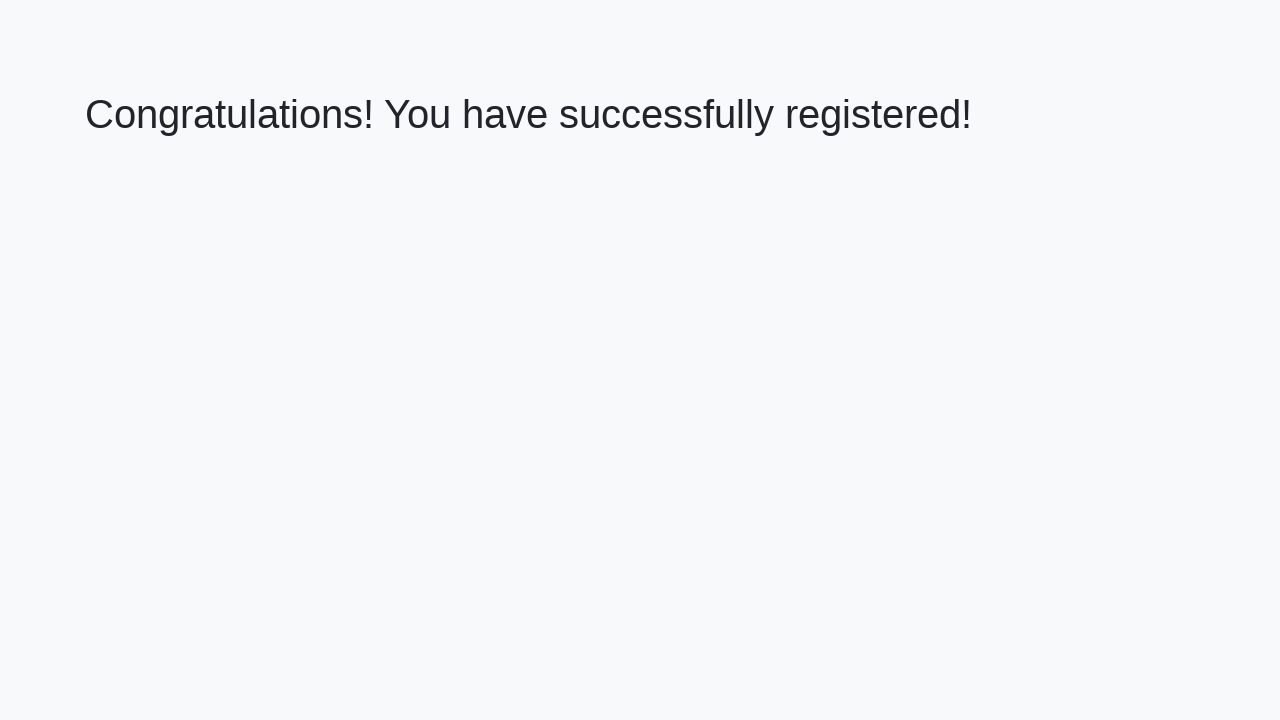

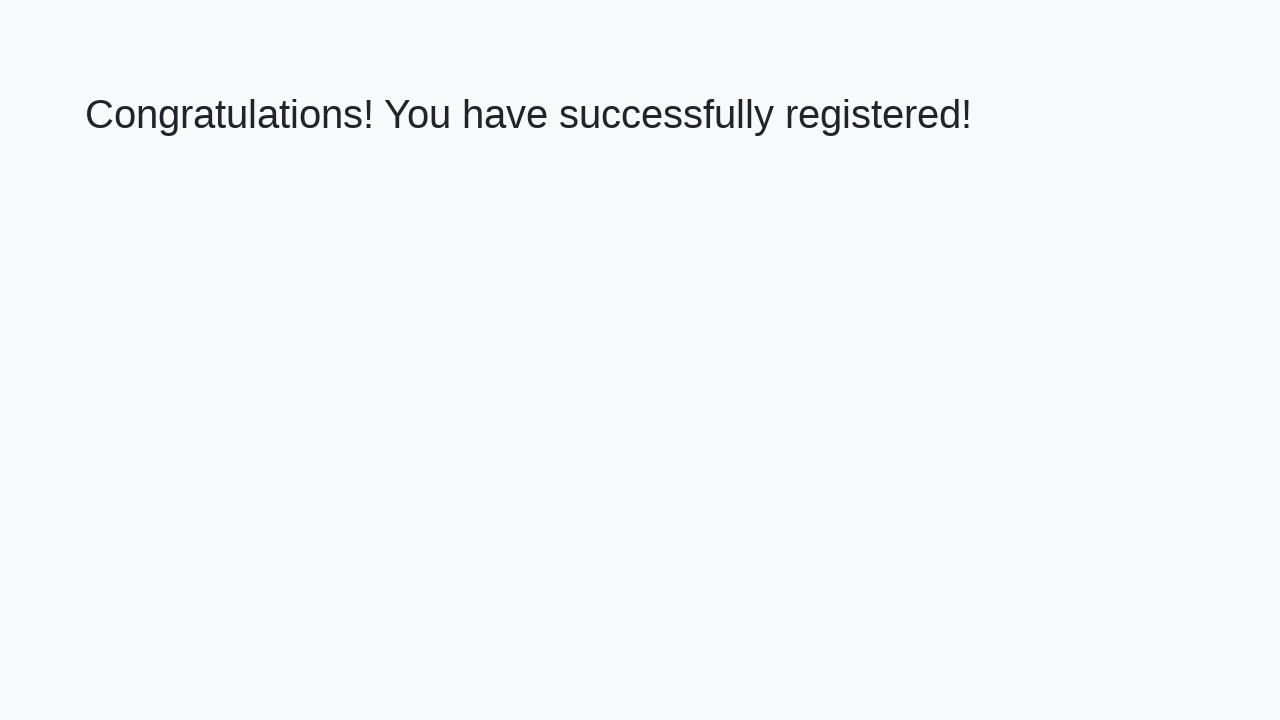